Tests dynamic properties page by waiting for a dynamically appearing element and clicking it

Starting URL: https://demoqa.com/dynamic-properties

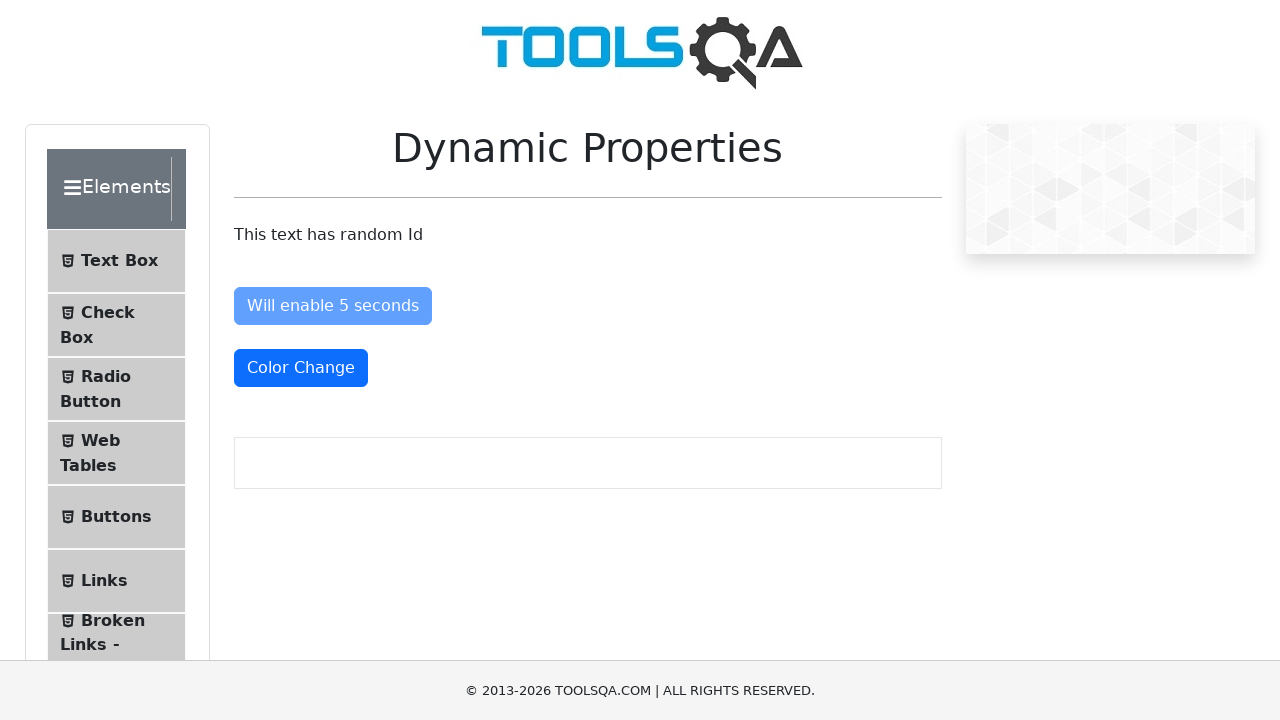

Waited for dynamically appearing element #visibleAfter to become visible (20s timeout)
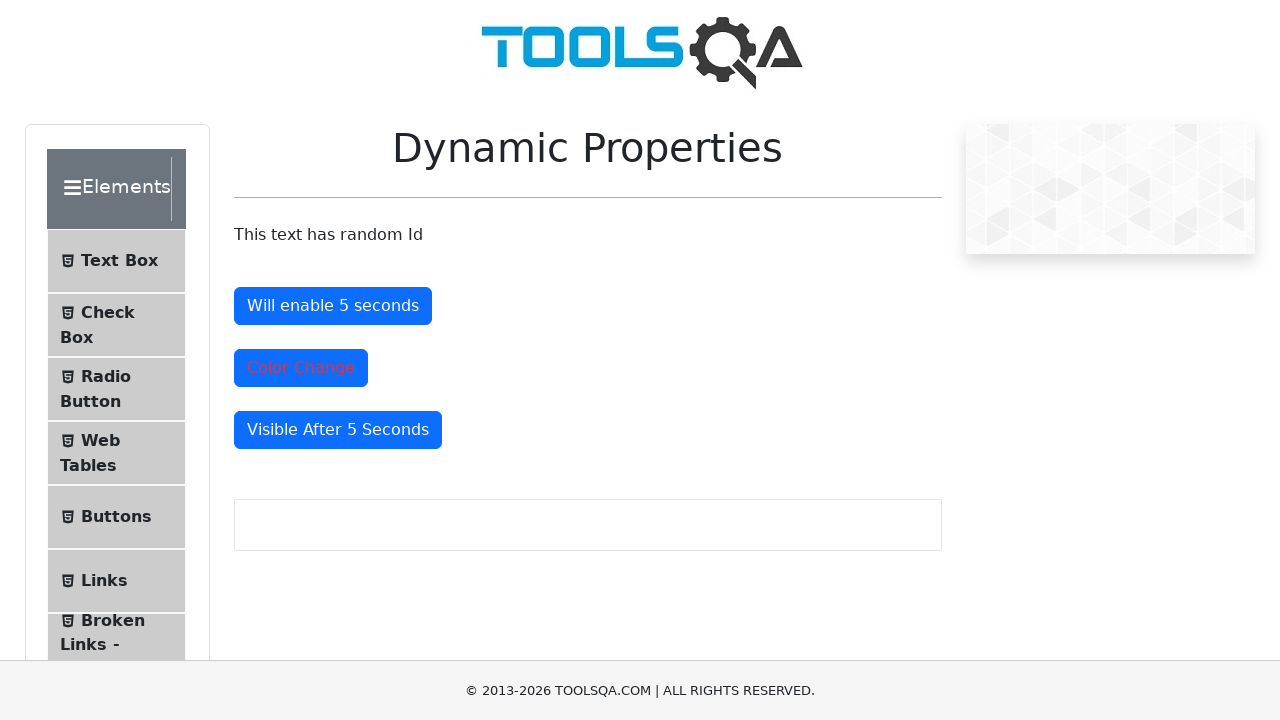

Clicked the dynamically appearing element #visibleAfter at (338, 430) on #visibleAfter
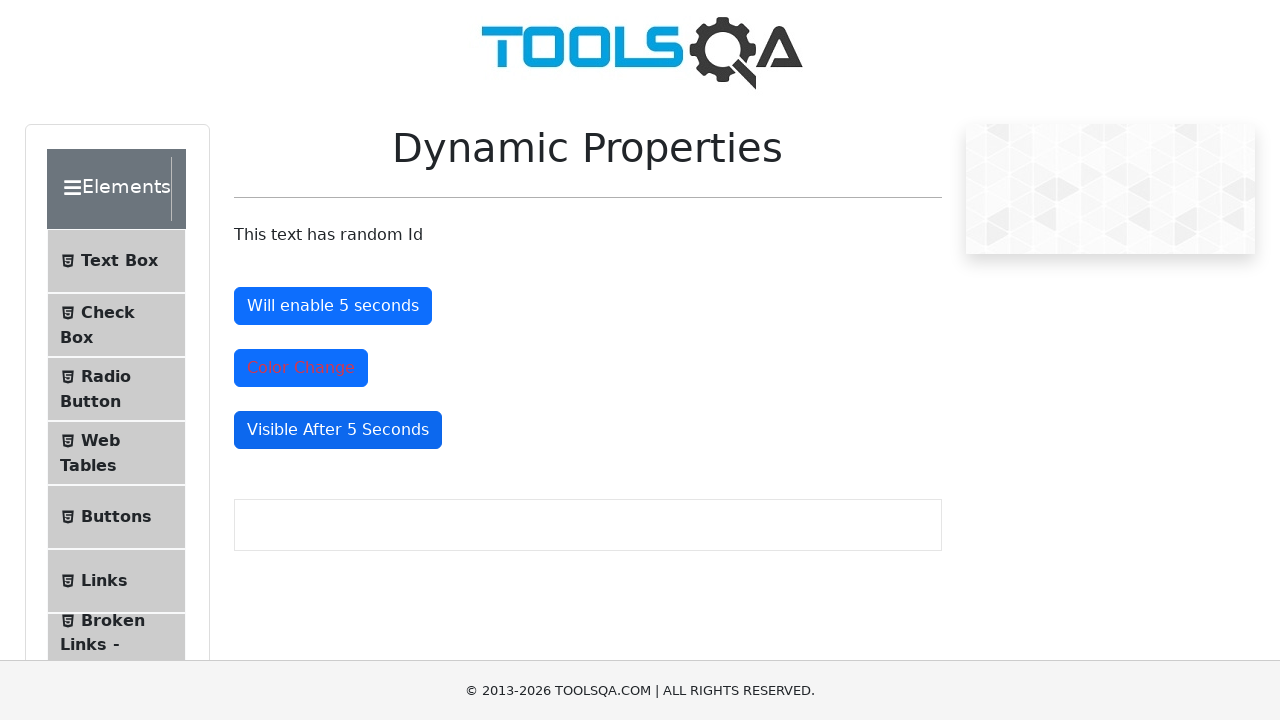

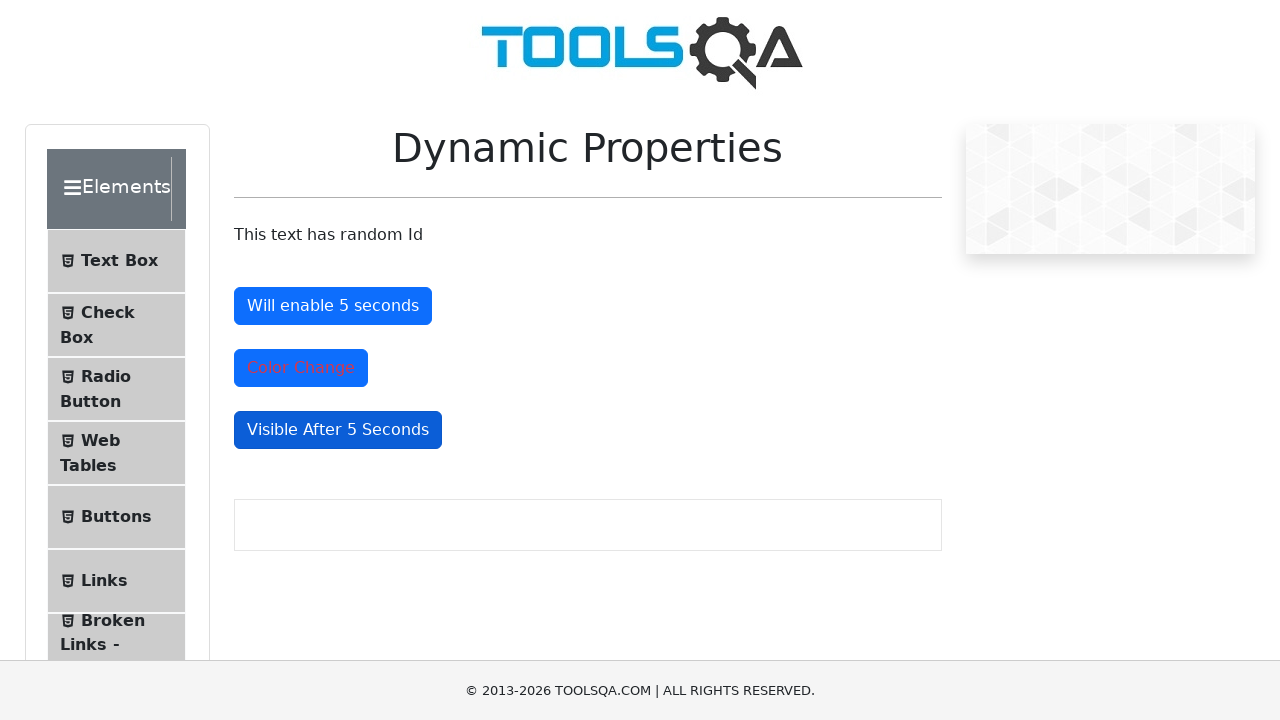